Tests entering a valid number that triggers an alert dialog on the number page

Starting URL: https://kristinek.github.io/site/tasks/enter_a_number

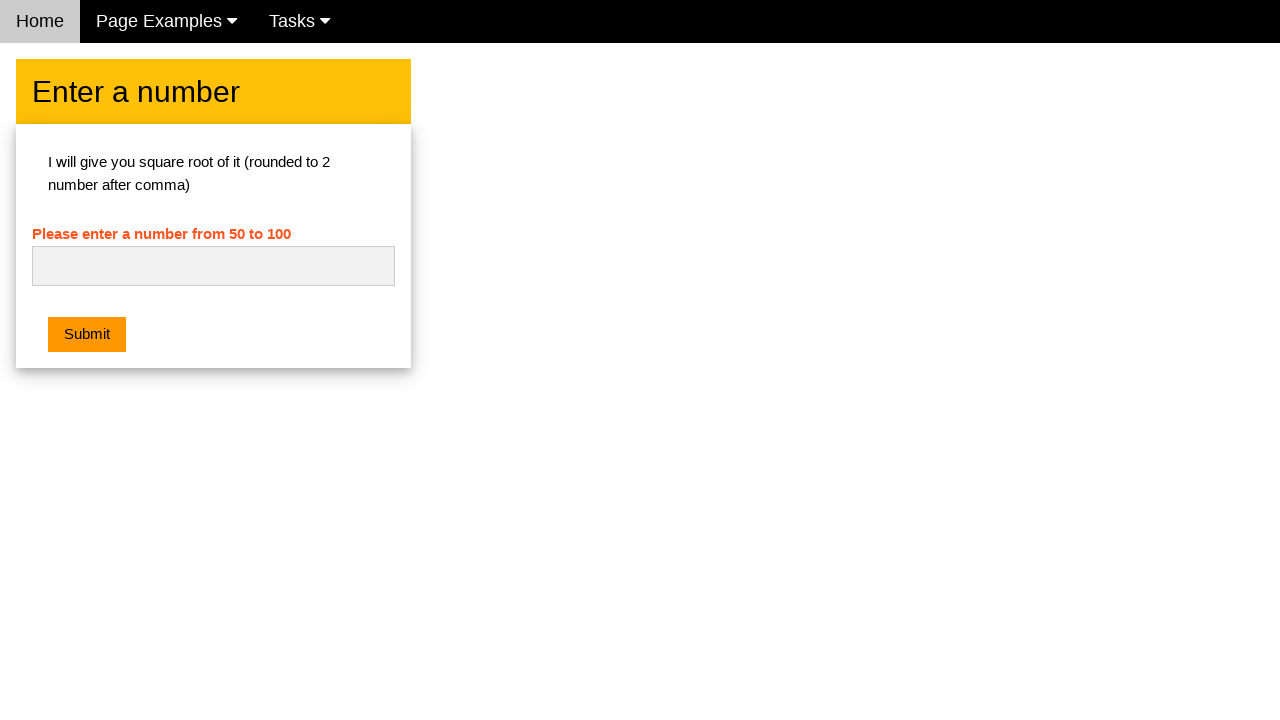

Set up alert dialog handler to accept dialogs
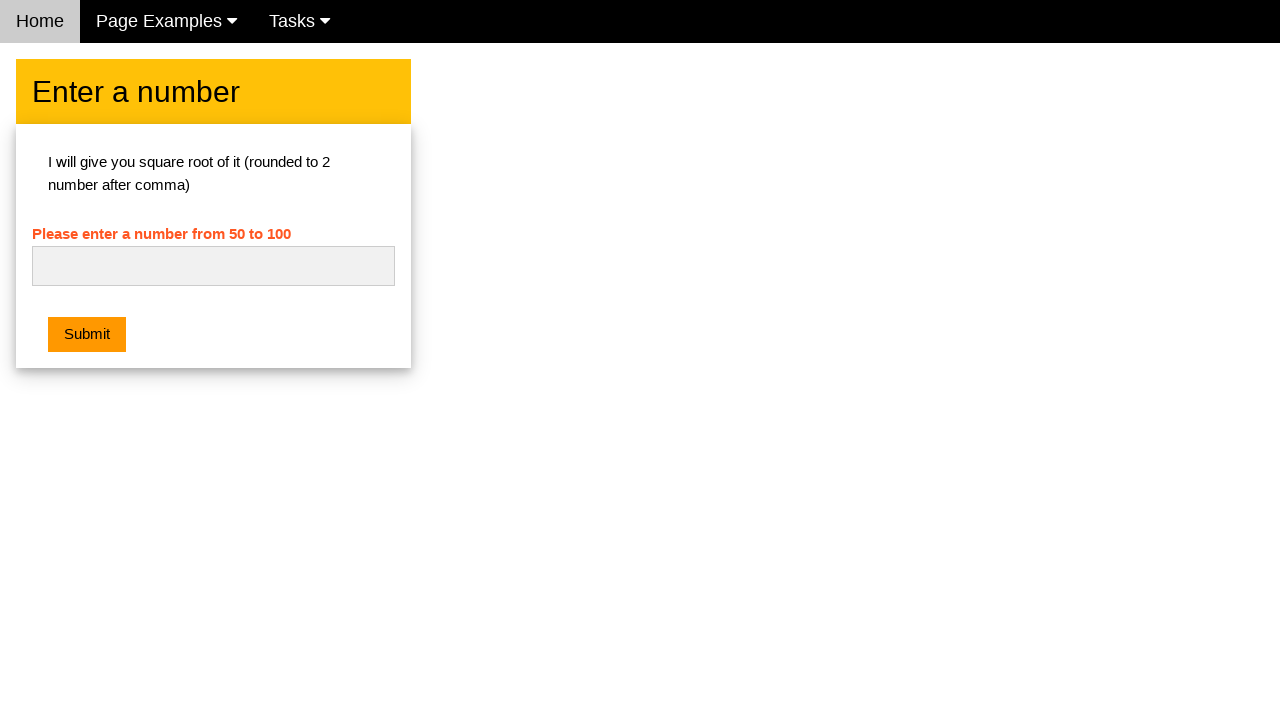

Cleared the number input field on #numb
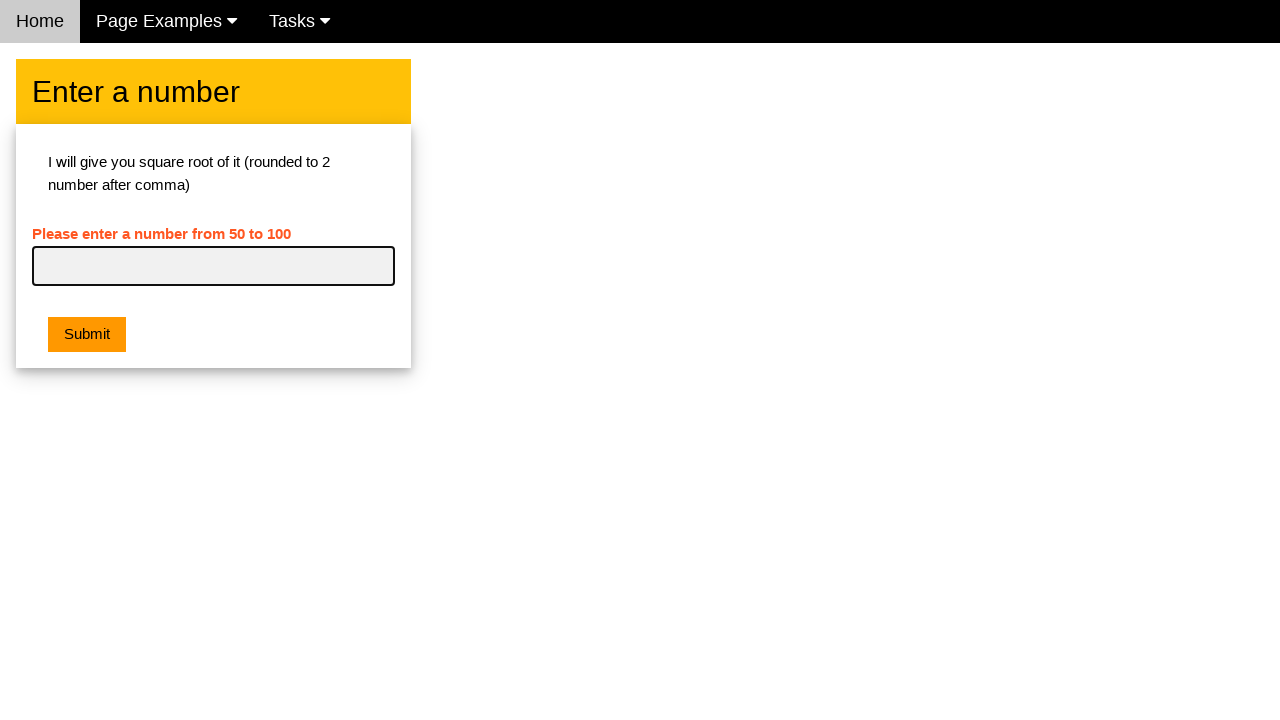

Entered valid number '55' in the input field on #numb
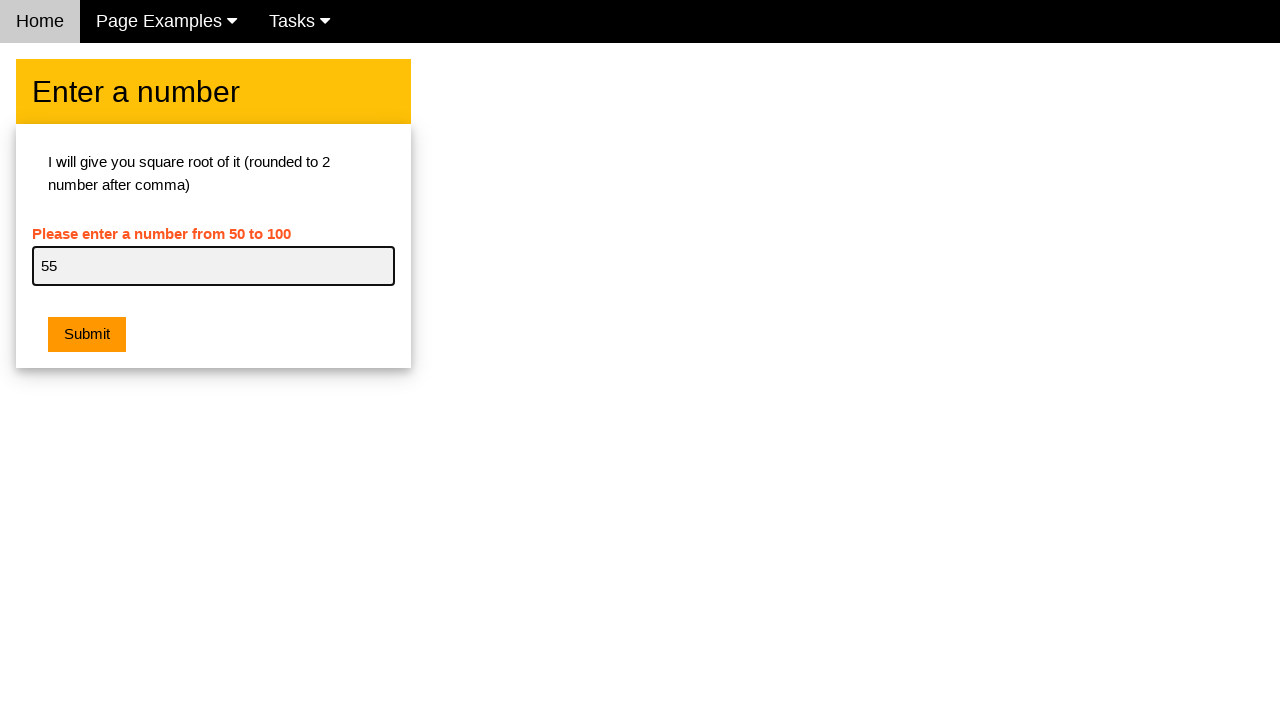

Clicked the submit button, triggering the alert dialog at (87, 335) on body > div.w3-row > div > div > div.w3-container.w3-card-4 > button
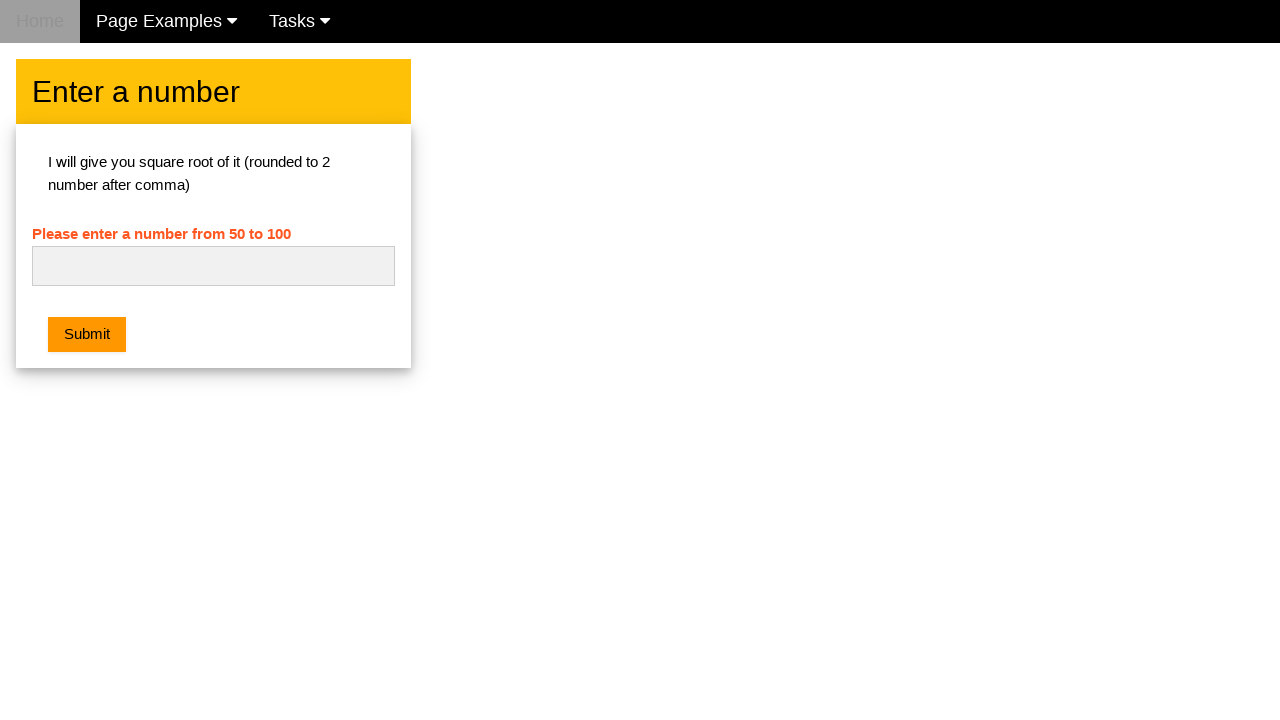

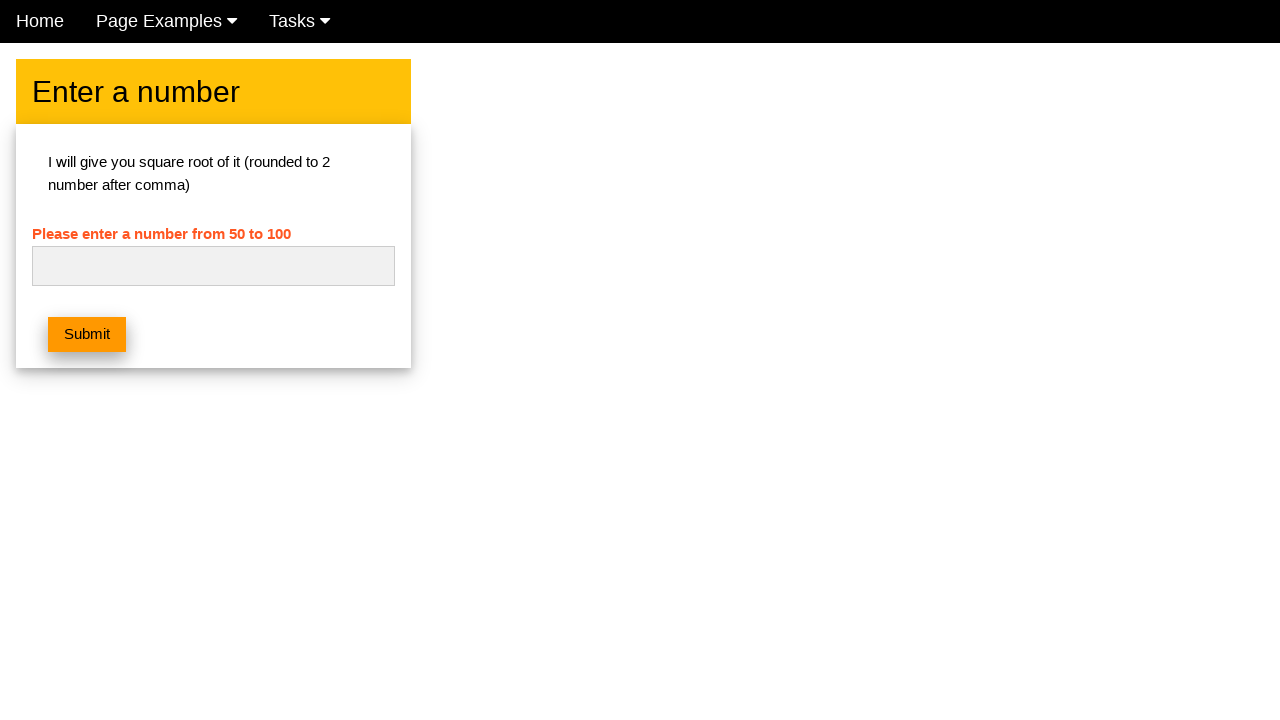